Tests JavaScript confirmation alert handling by clicking a button to trigger a confirmation dialog, dismissing the alert, and verifying the output message.

Starting URL: https://www.hyrtutorials.com/p/alertsdemo.html

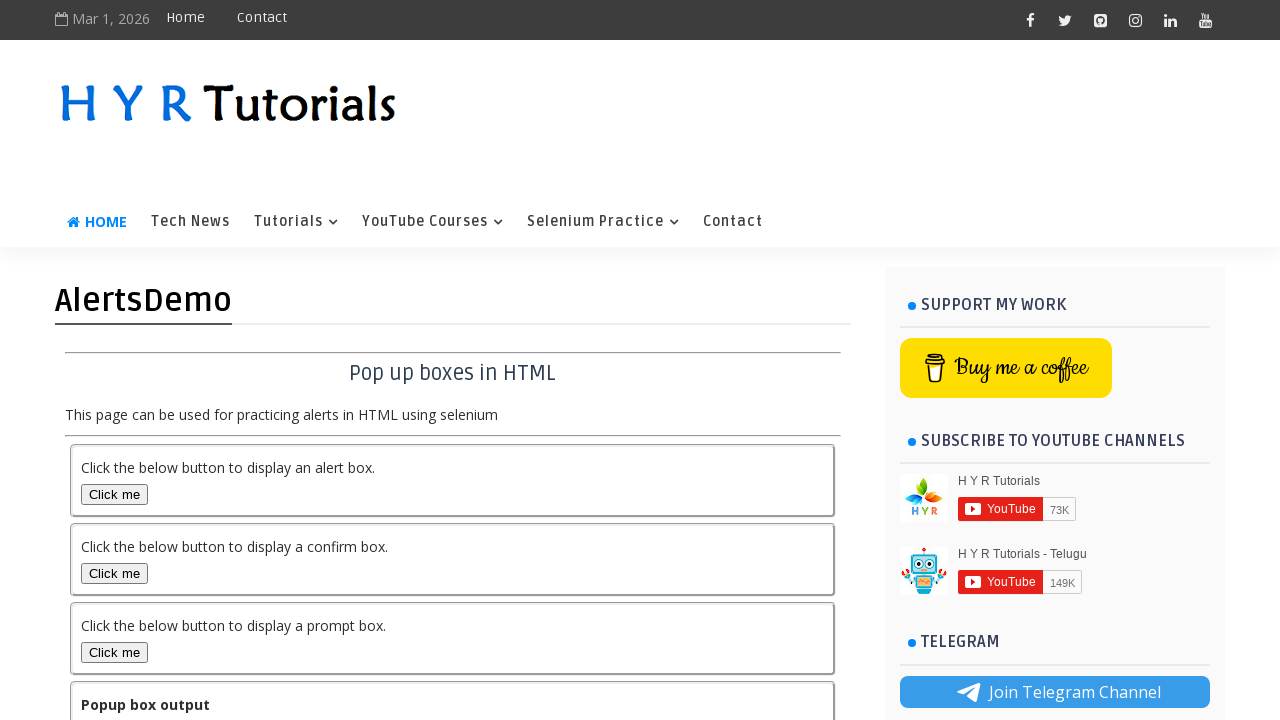

Clicked confirm box button to trigger confirmation alert at (114, 573) on #confirmBox
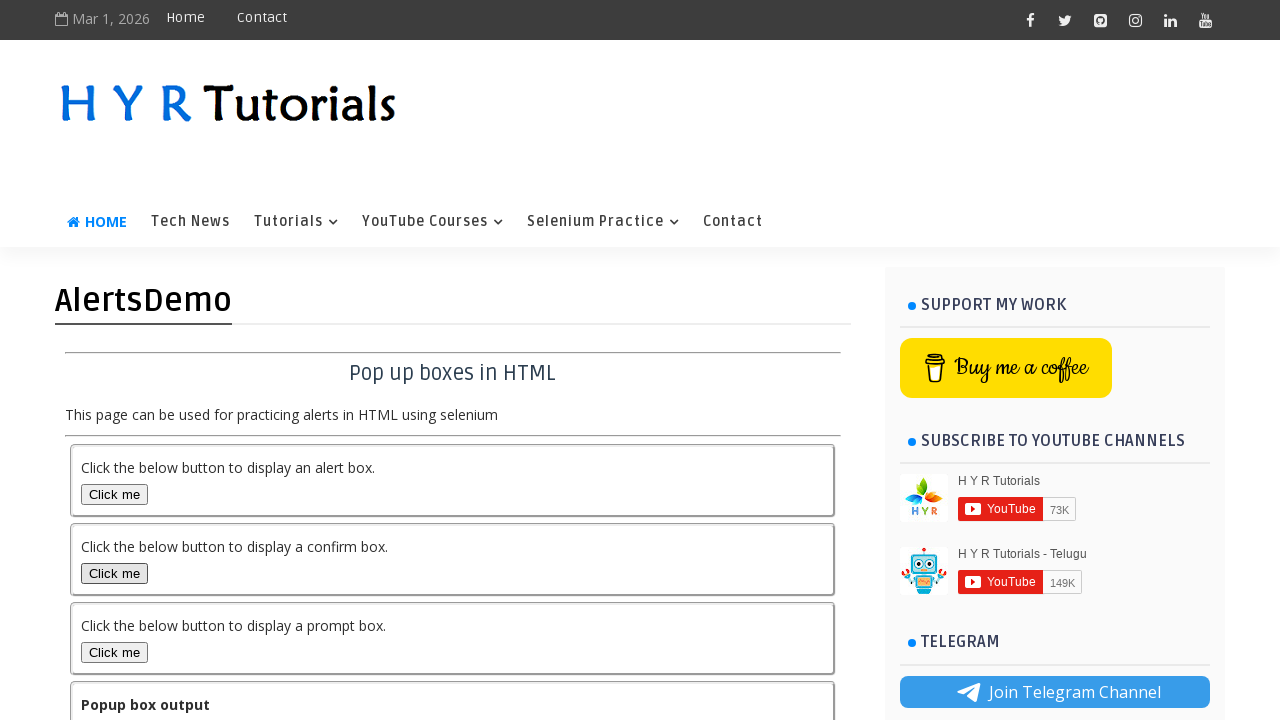

Set up dialog handler to dismiss confirmation alert
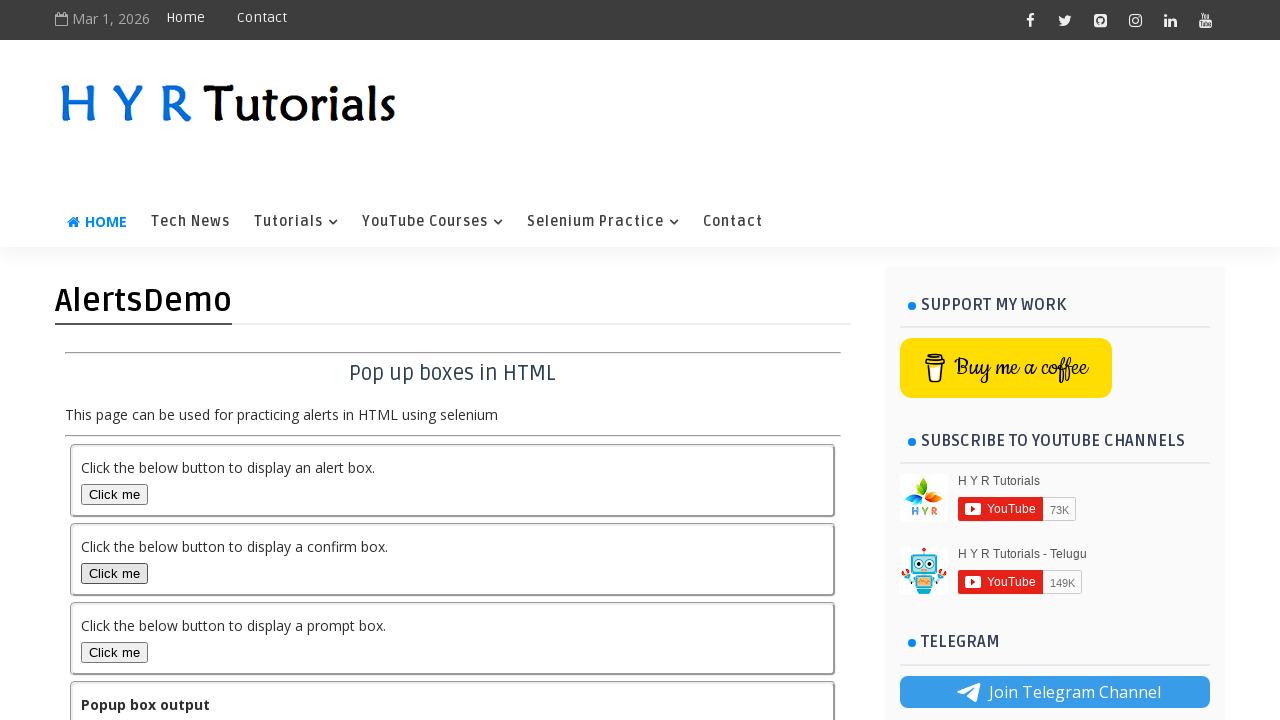

Clicked confirm box button again to trigger confirmation alert at (114, 573) on #confirmBox
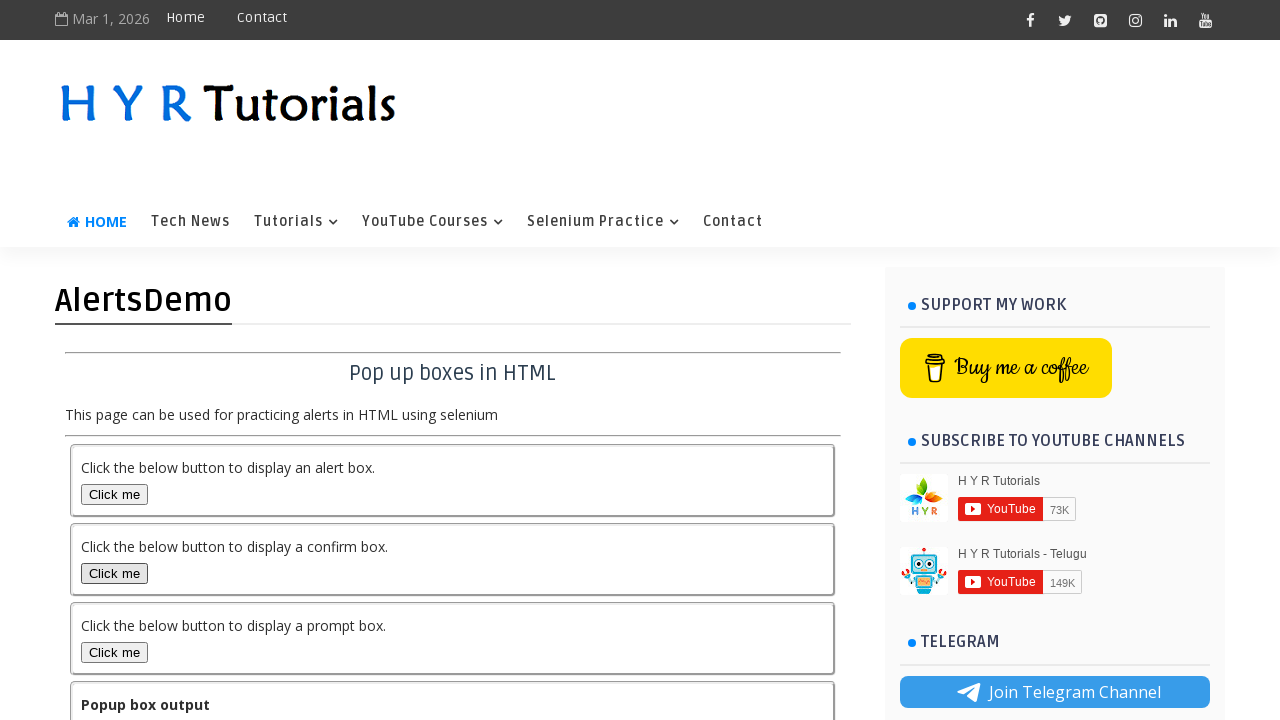

Output element loaded after dismissing confirmation alert
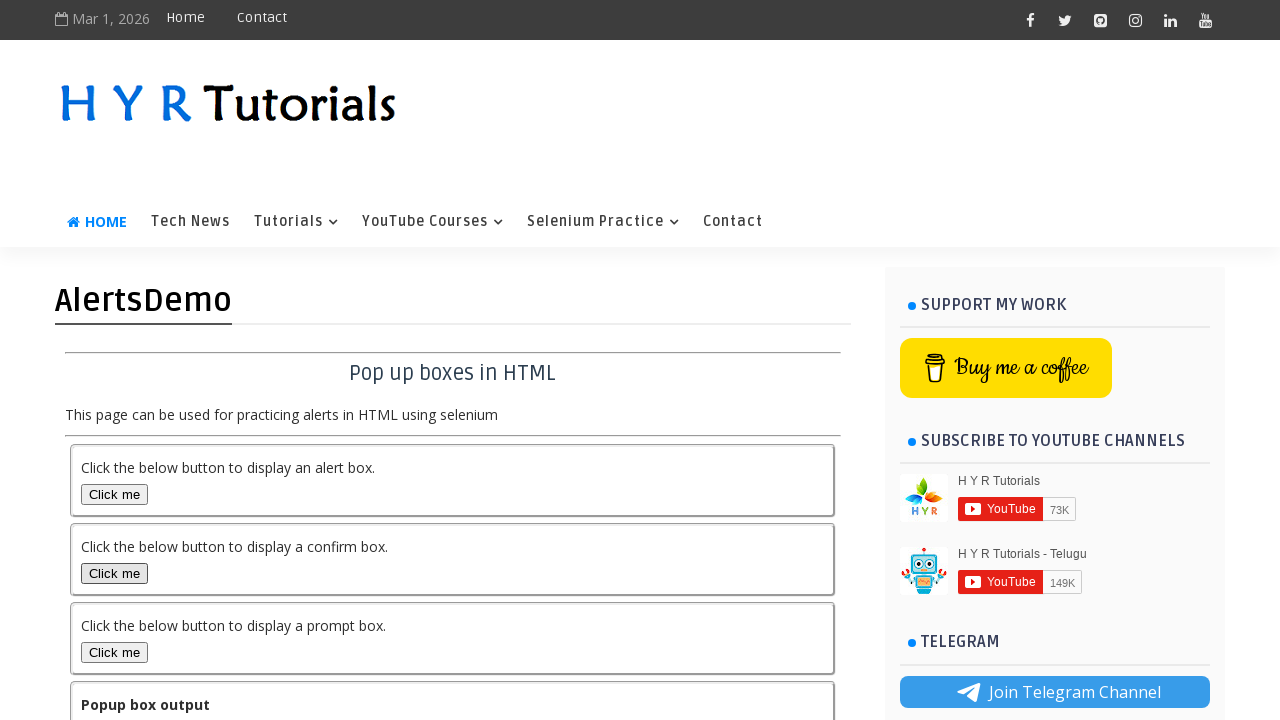

Retrieved output text: You pressed Cancel in confirmation popup
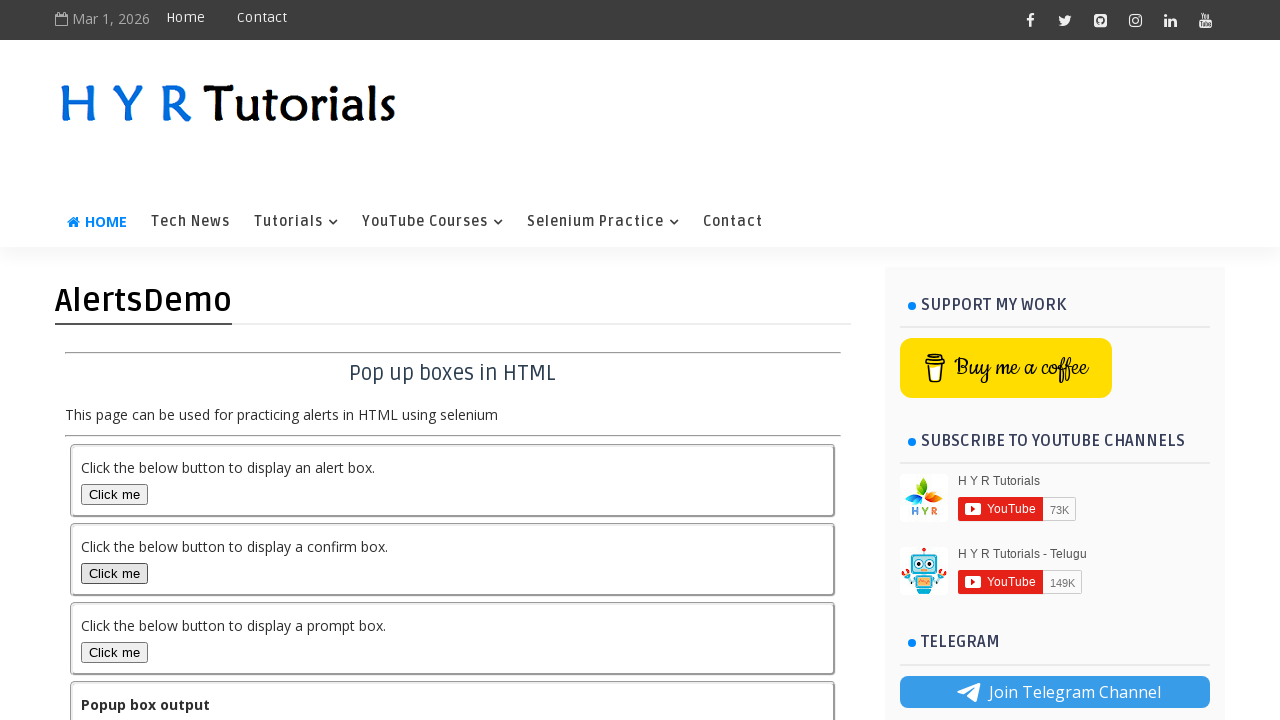

Printed output text to console
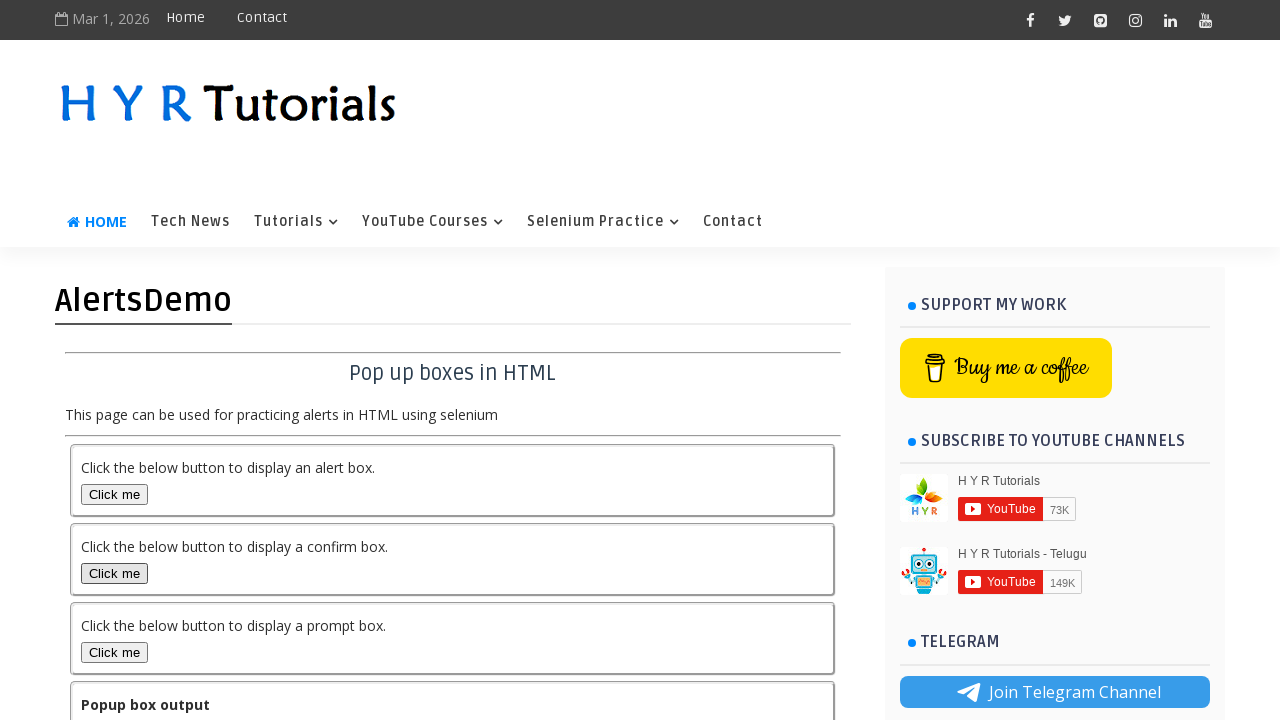

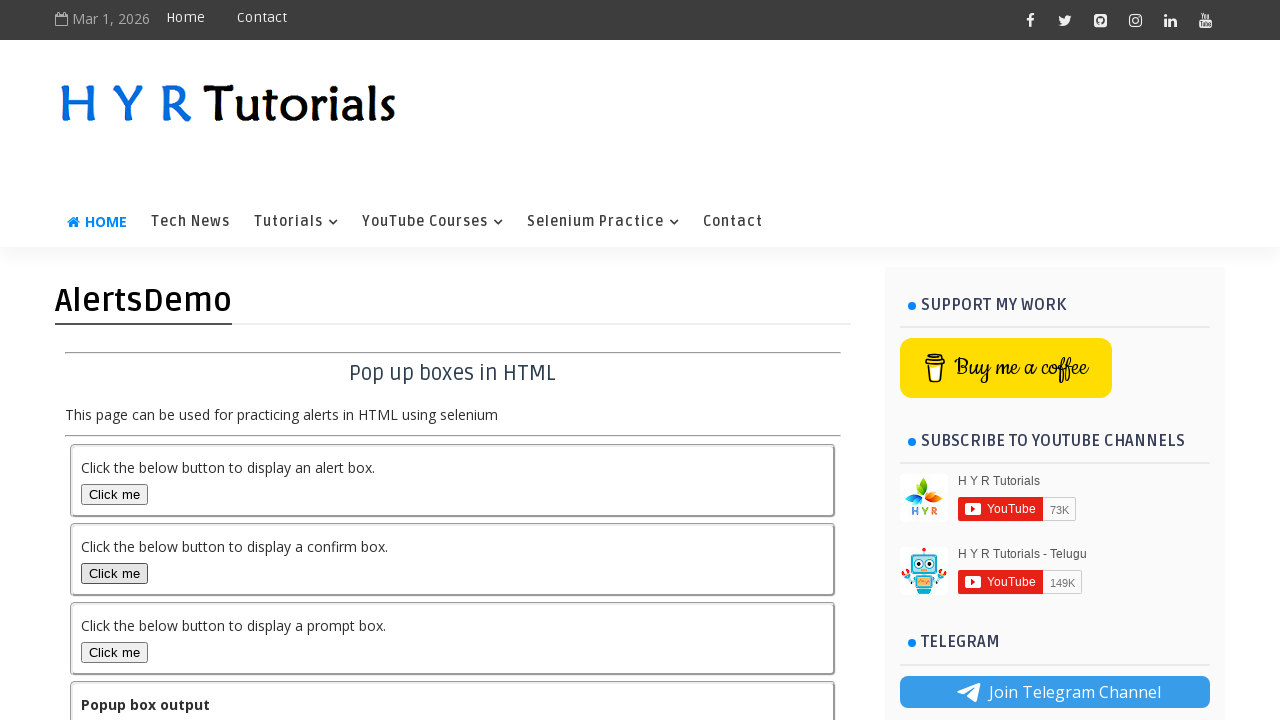